Navigates to Gmail homepage and verifies the page loads successfully

Starting URL: http://www.gmail.com

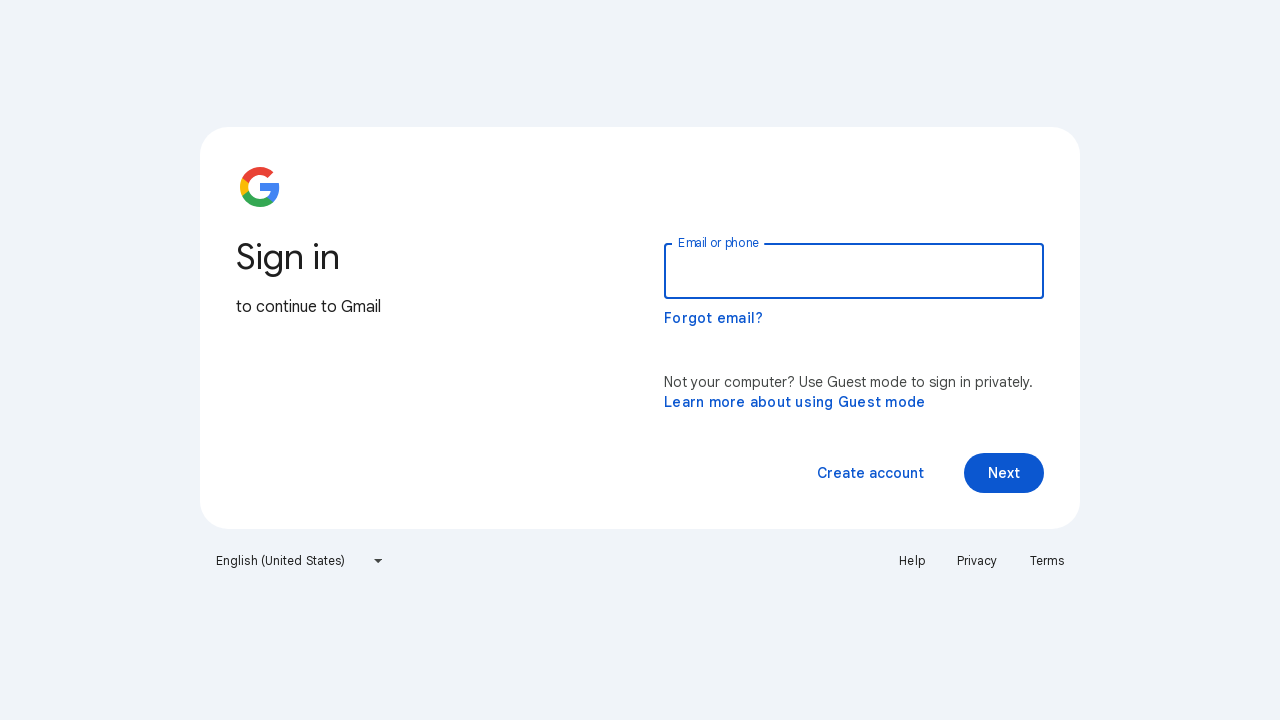

Navigated to Gmail homepage
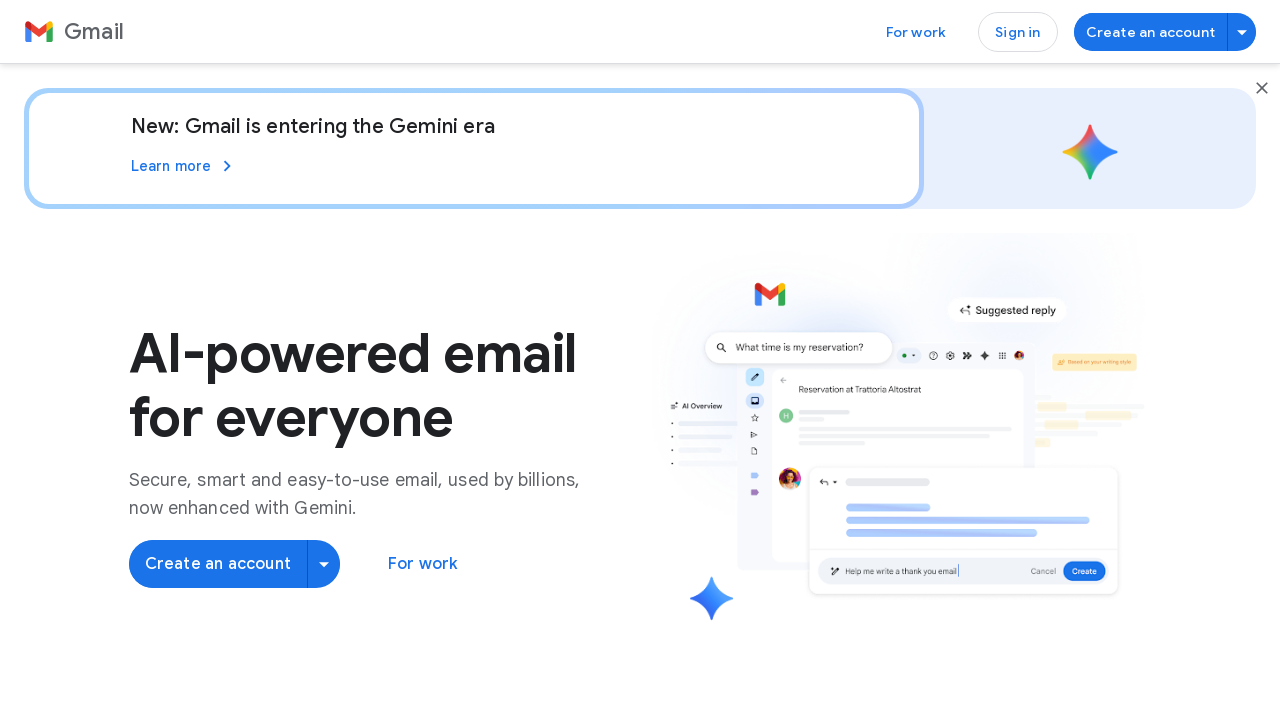

Gmail homepage fully loaded
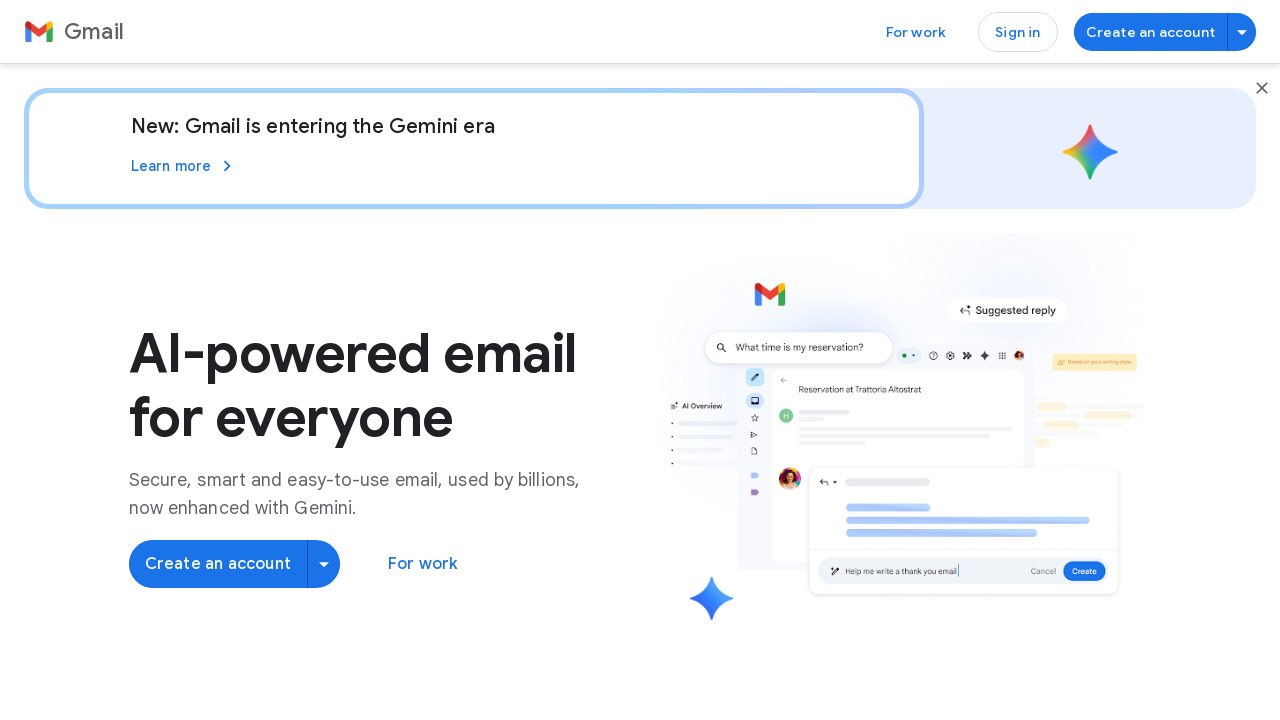

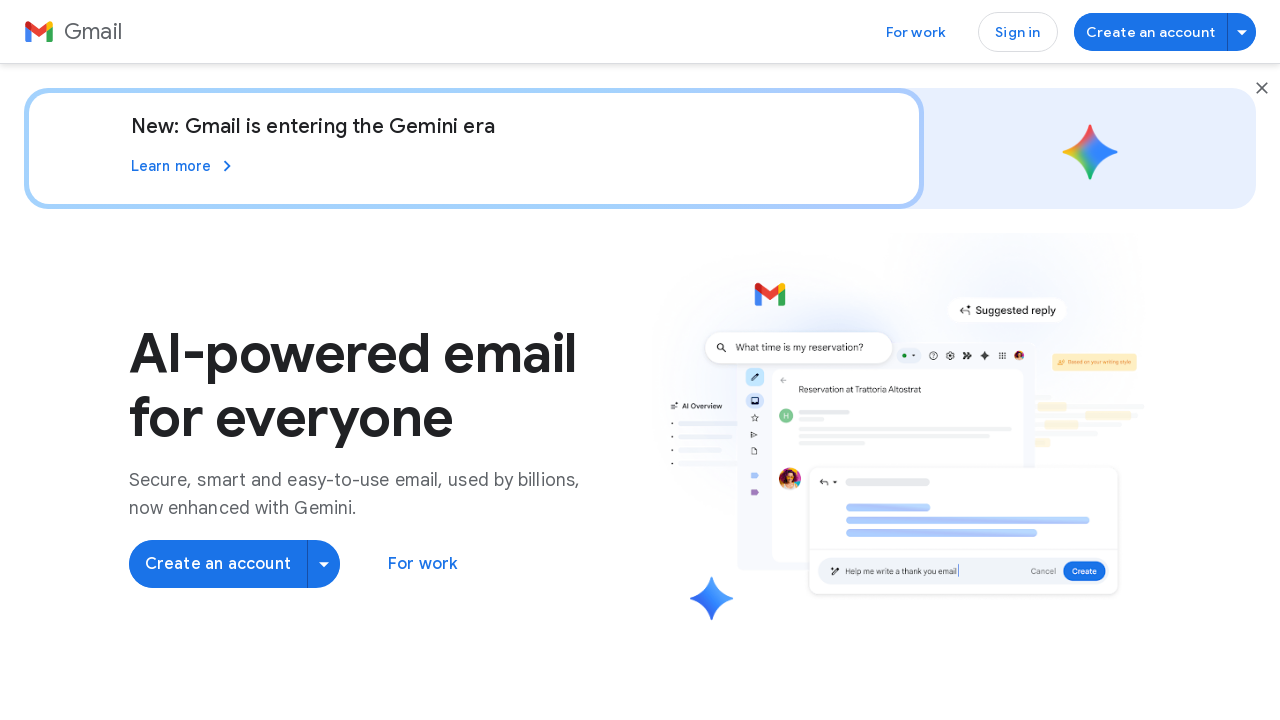